Tests filtering to display all items after viewing filtered views

Starting URL: https://demo.playwright.dev/todomvc

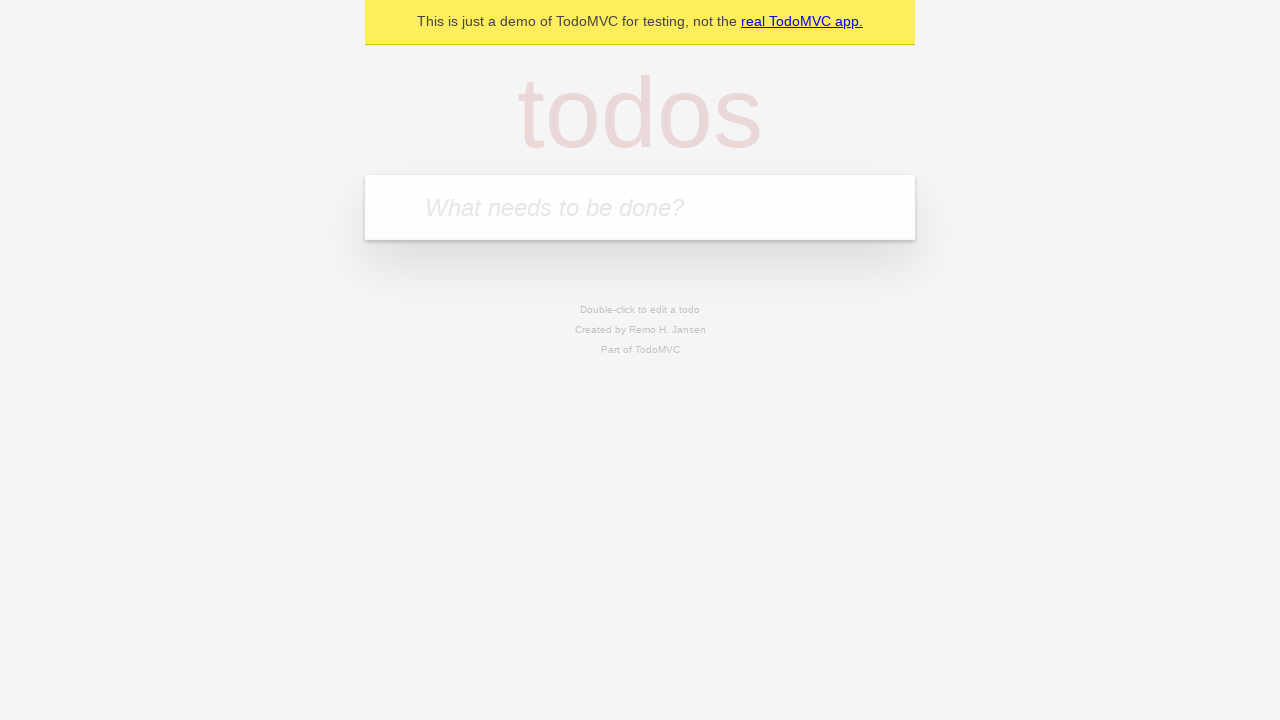

Filled new todo input with 'buy some cheese' on .new-todo
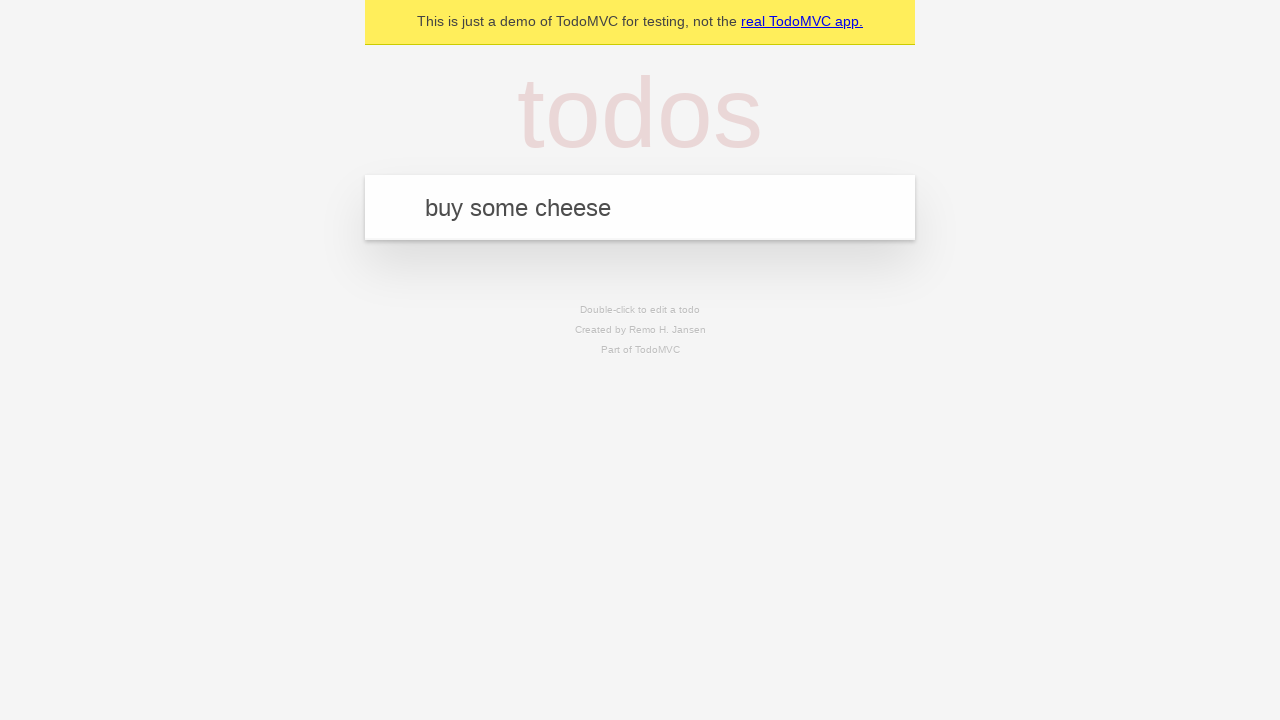

Pressed Enter to add first todo item on .new-todo
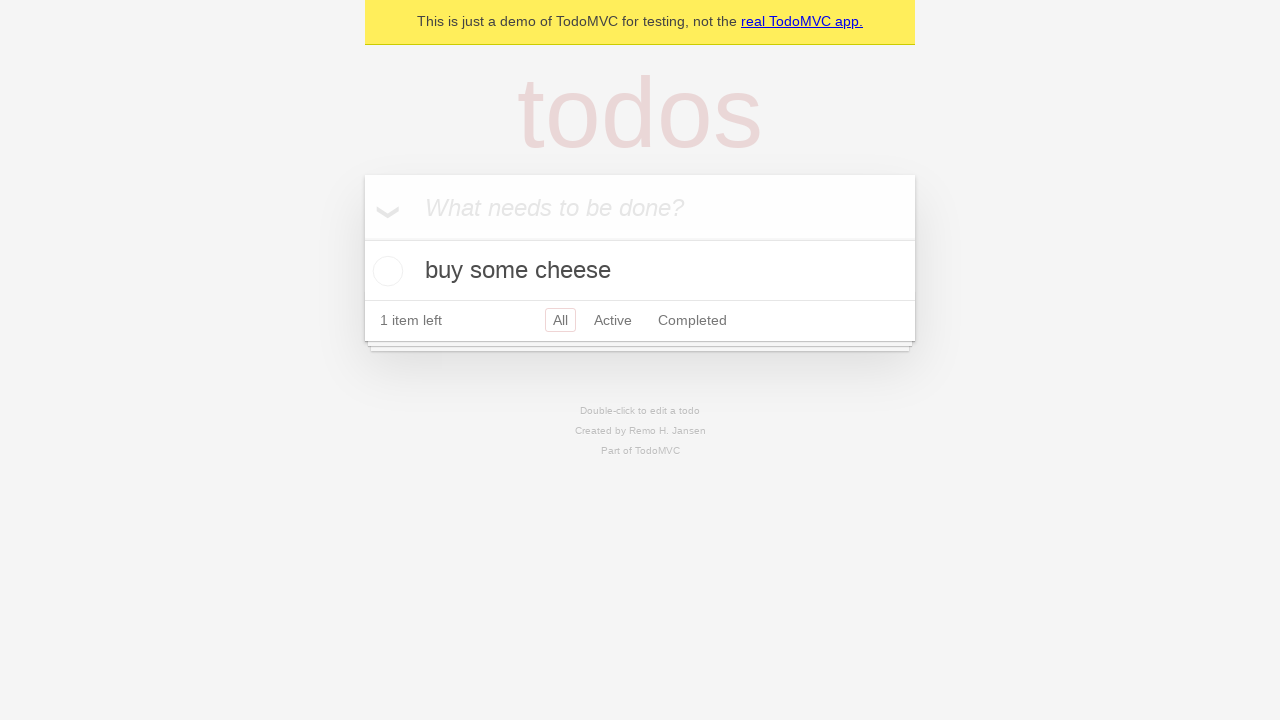

Filled new todo input with 'feed the cat' on .new-todo
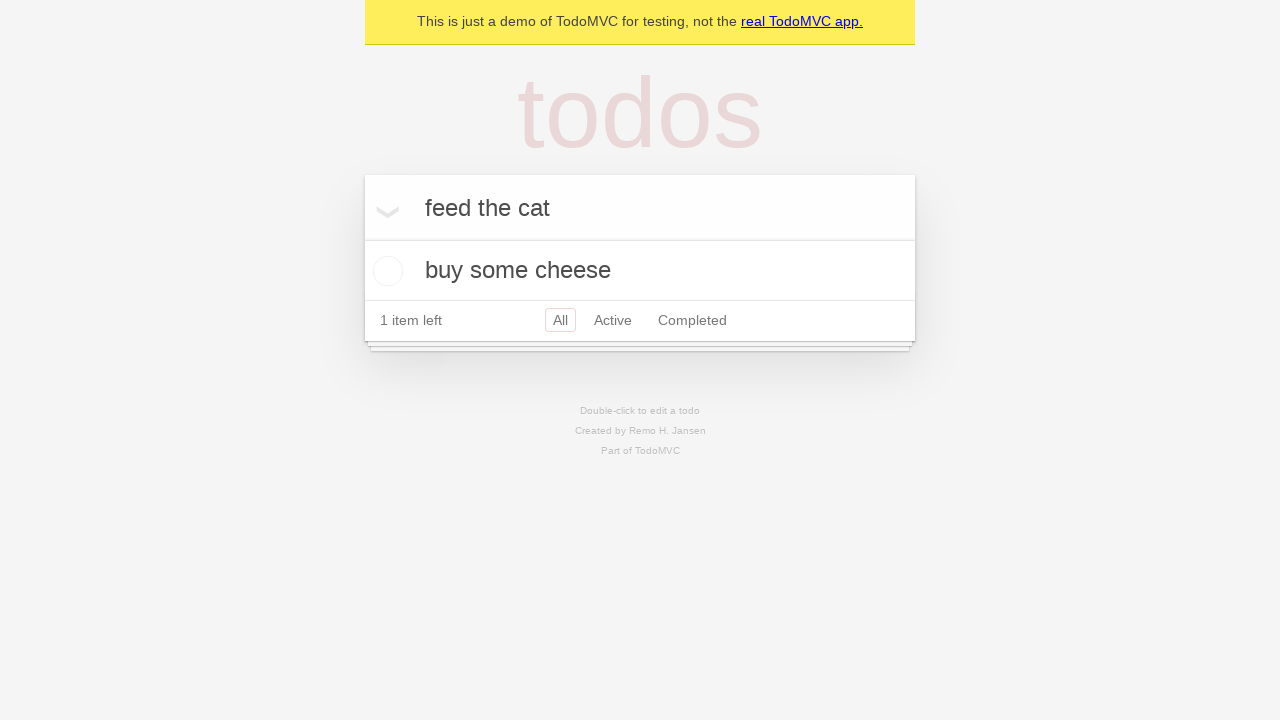

Pressed Enter to add second todo item on .new-todo
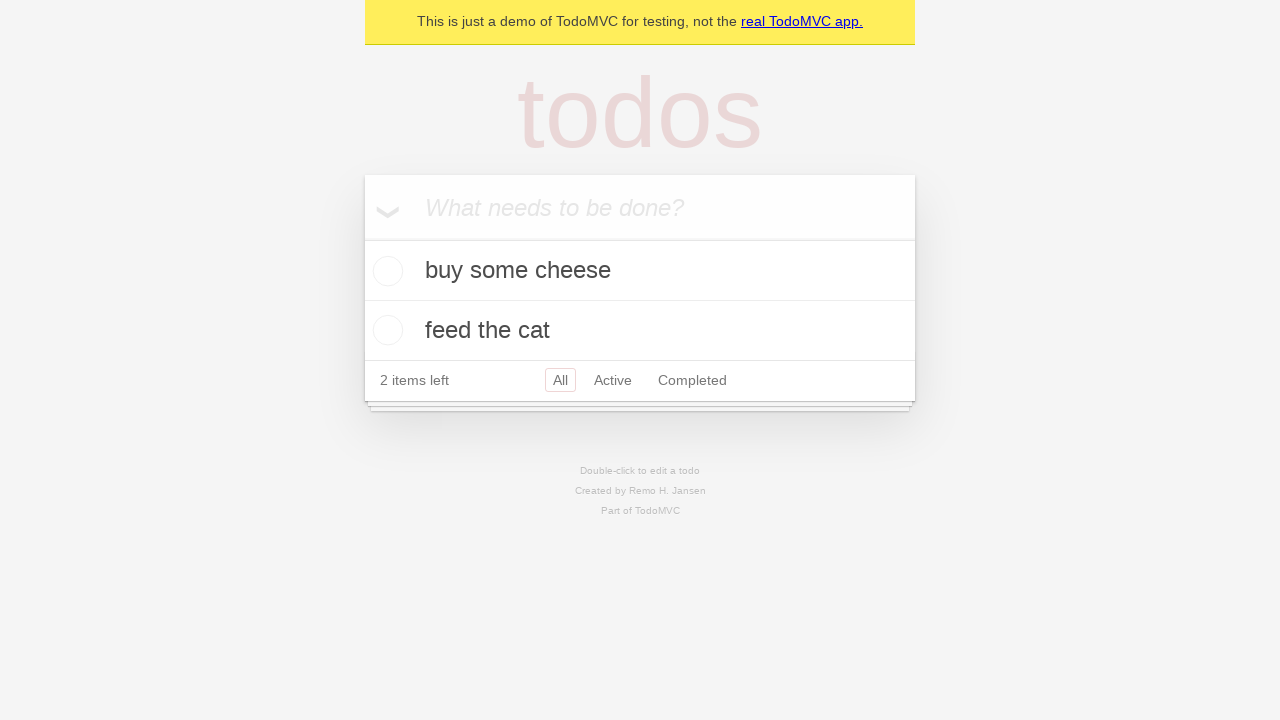

Filled new todo input with 'book a doctors appointment' on .new-todo
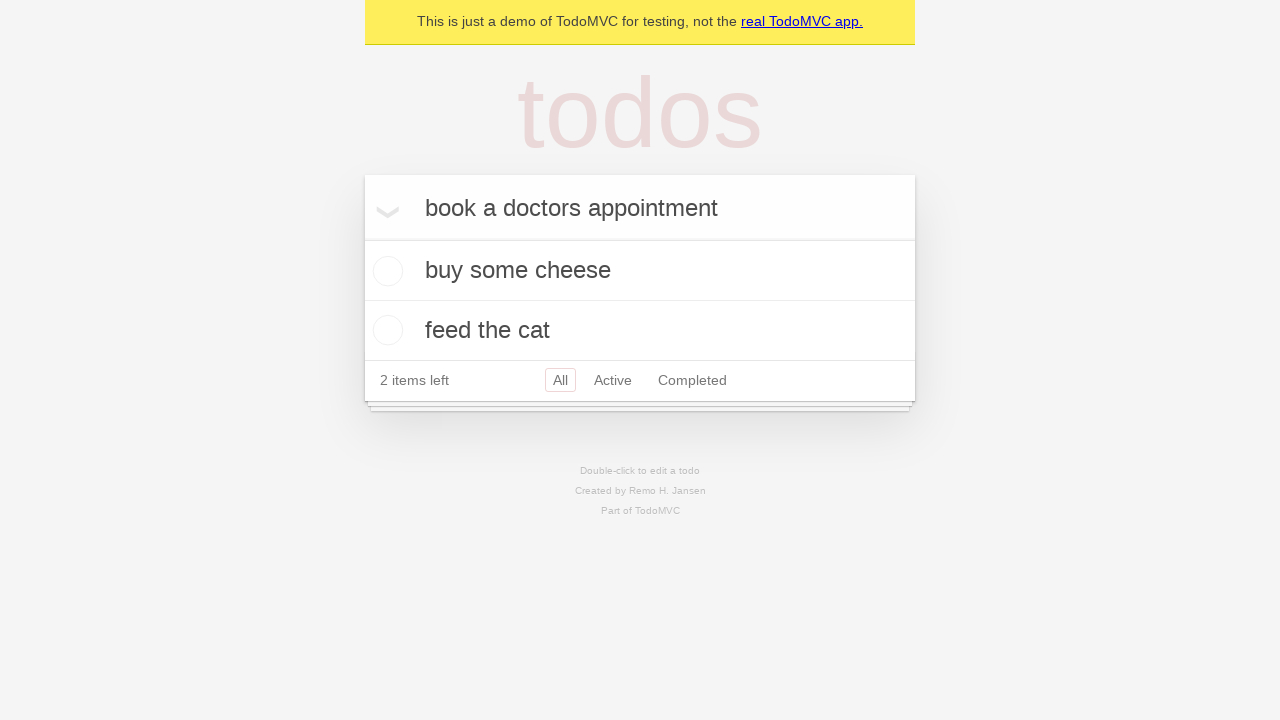

Pressed Enter to add third todo item on .new-todo
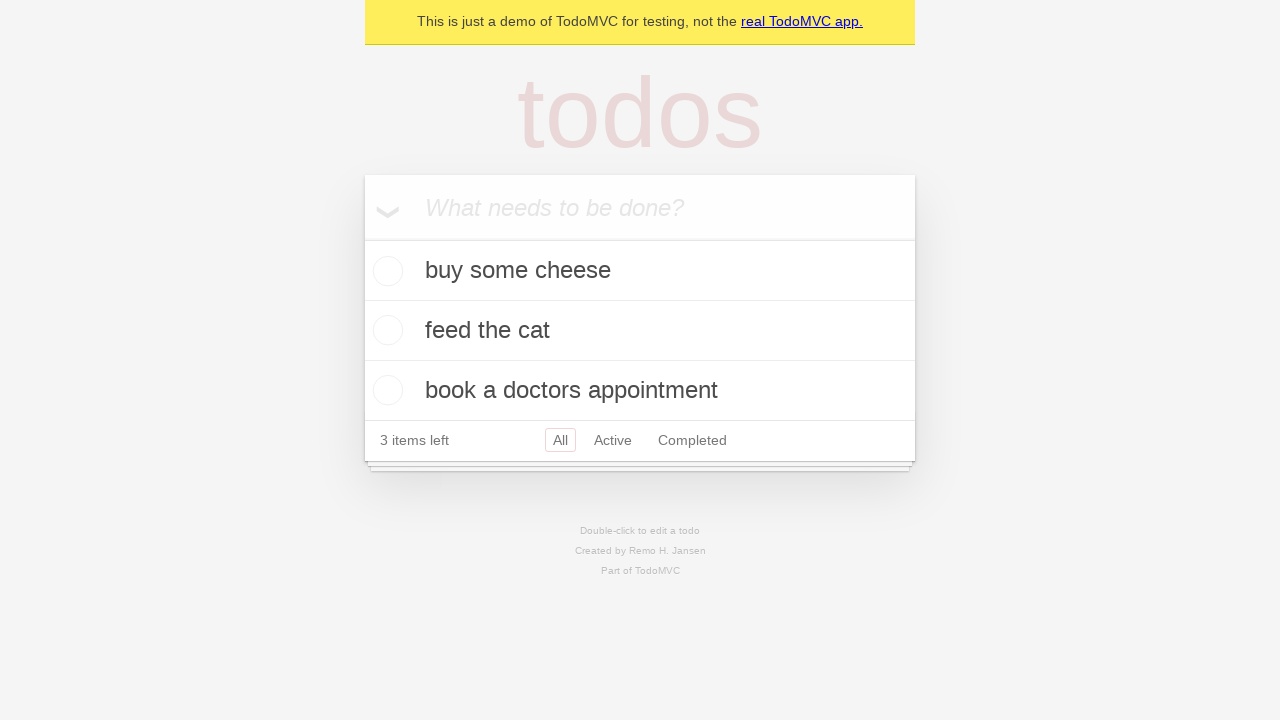

Checked the toggle for second todo item to mark as completed at (385, 330) on .todo-list li .toggle >> nth=1
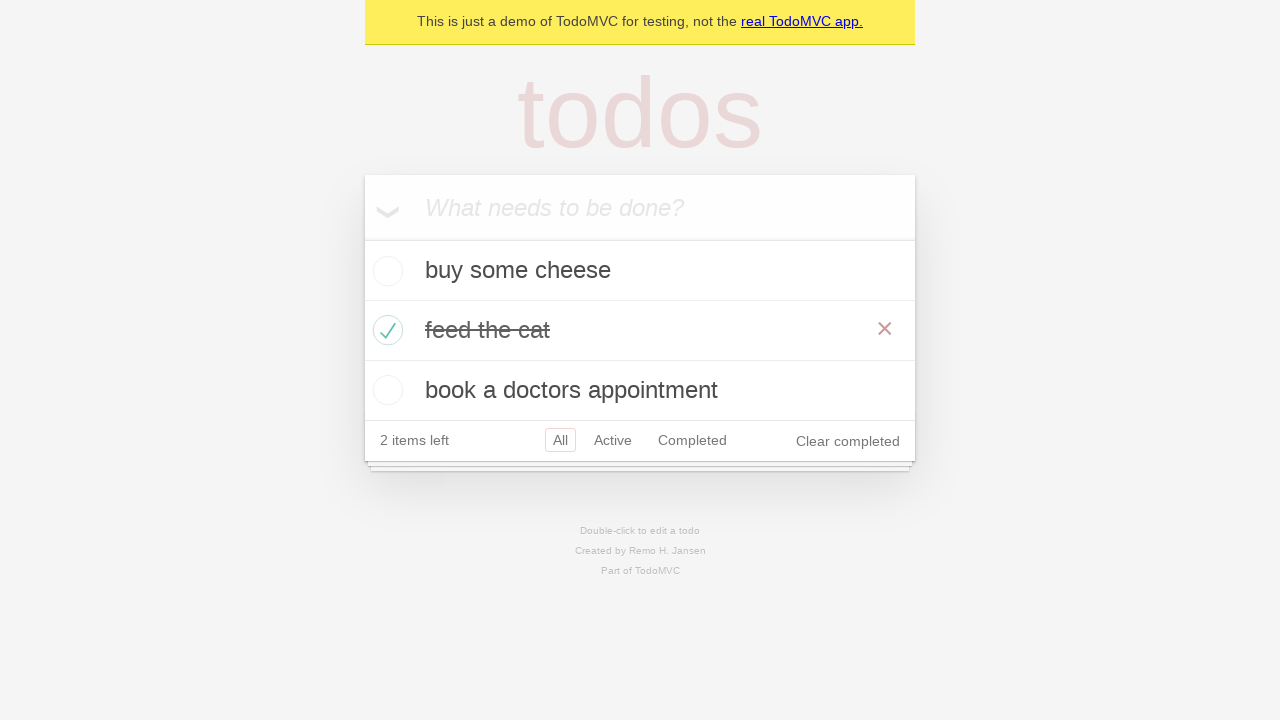

Clicked Active filter to display only active items at (613, 440) on .filters >> text=Active
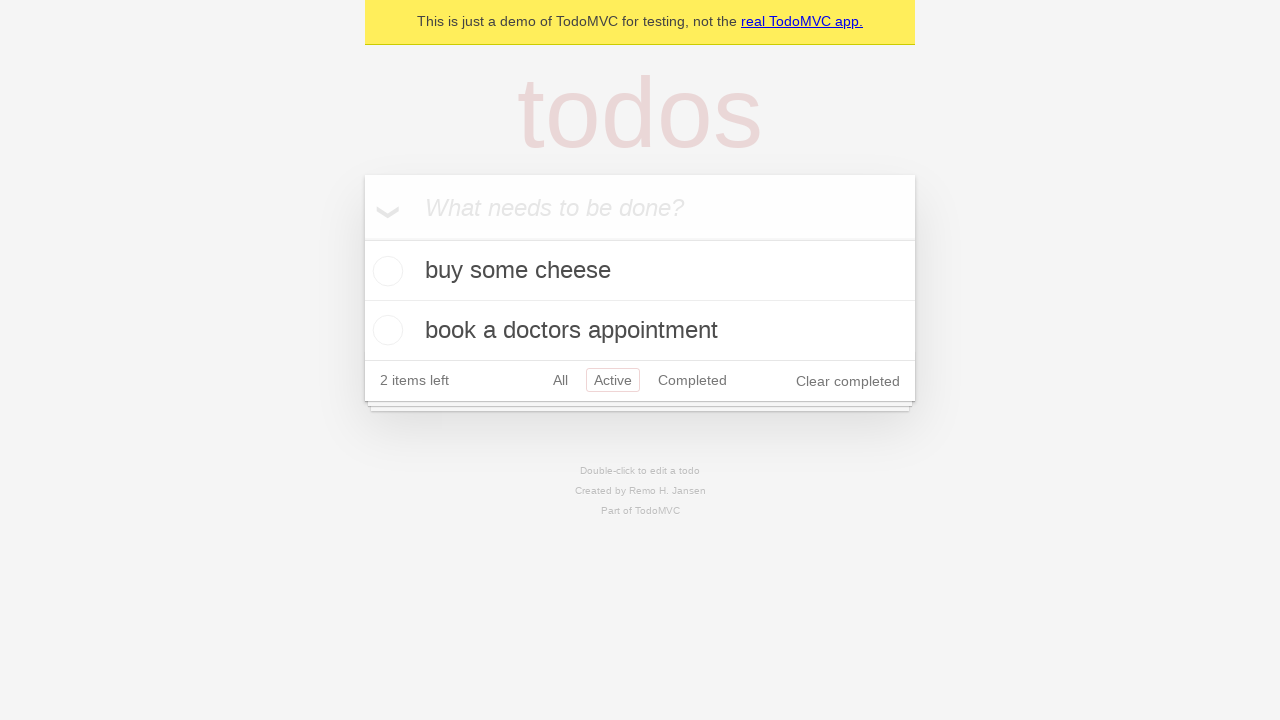

Clicked Completed filter to display only completed items at (692, 380) on .filters >> text=Completed
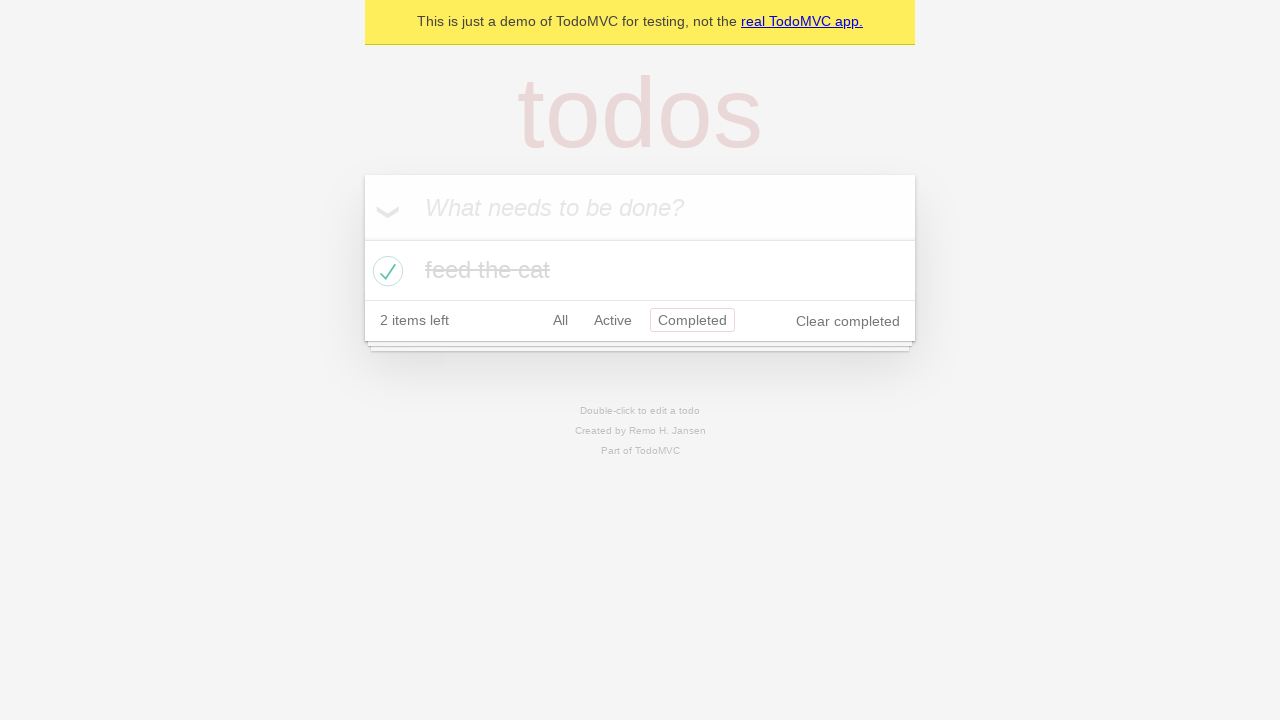

Clicked All filter to display all items at (560, 320) on .filters >> text=All
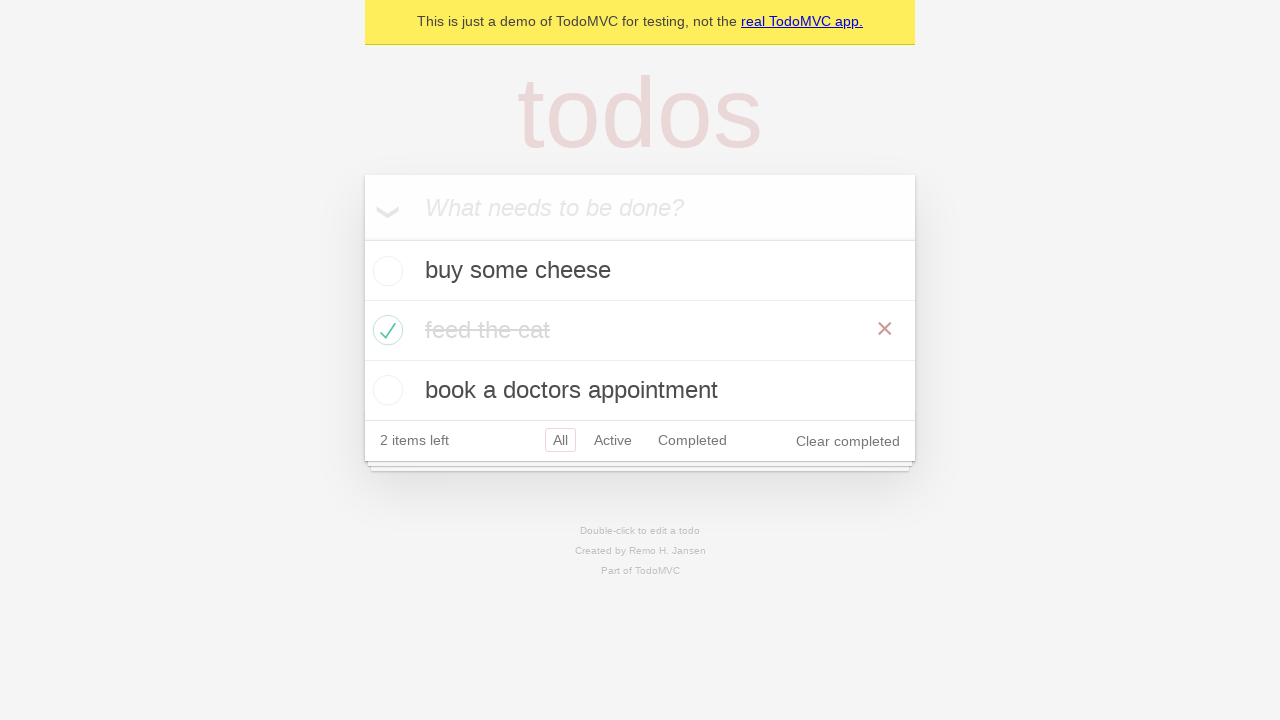

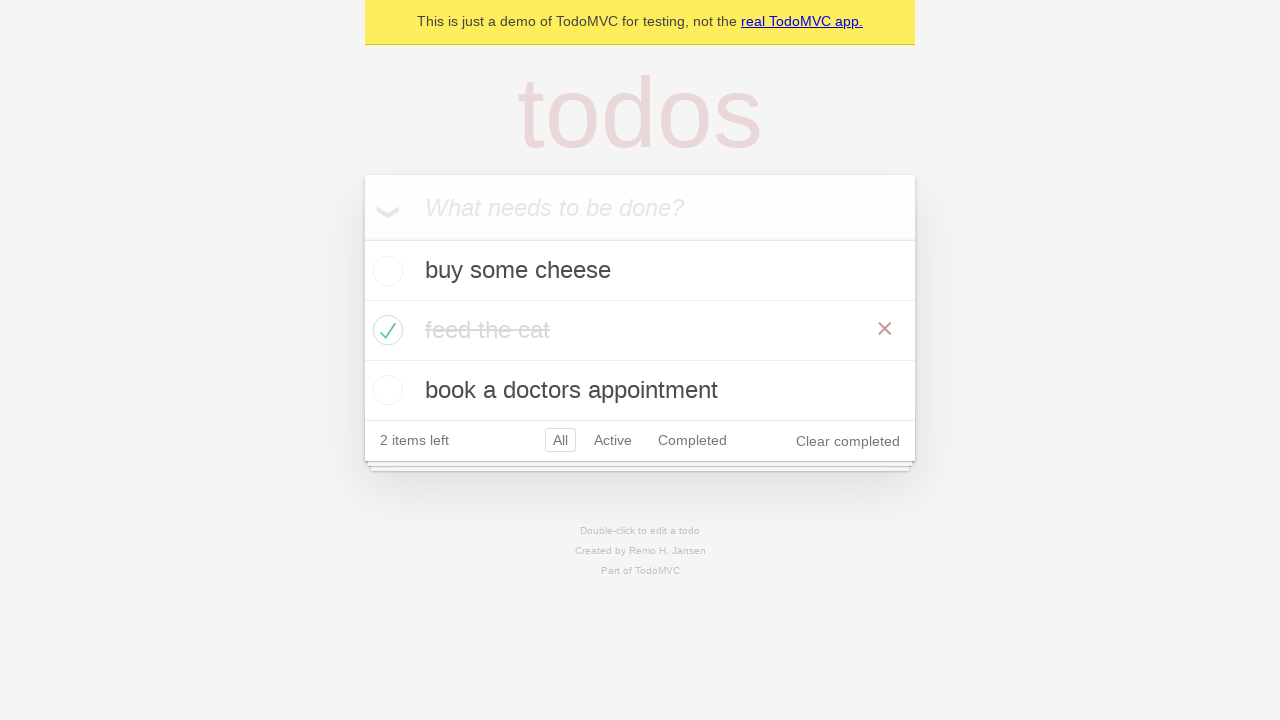